Navigates to Text Box page and enters a full name in the Full Name field

Starting URL: https://demoqa.com

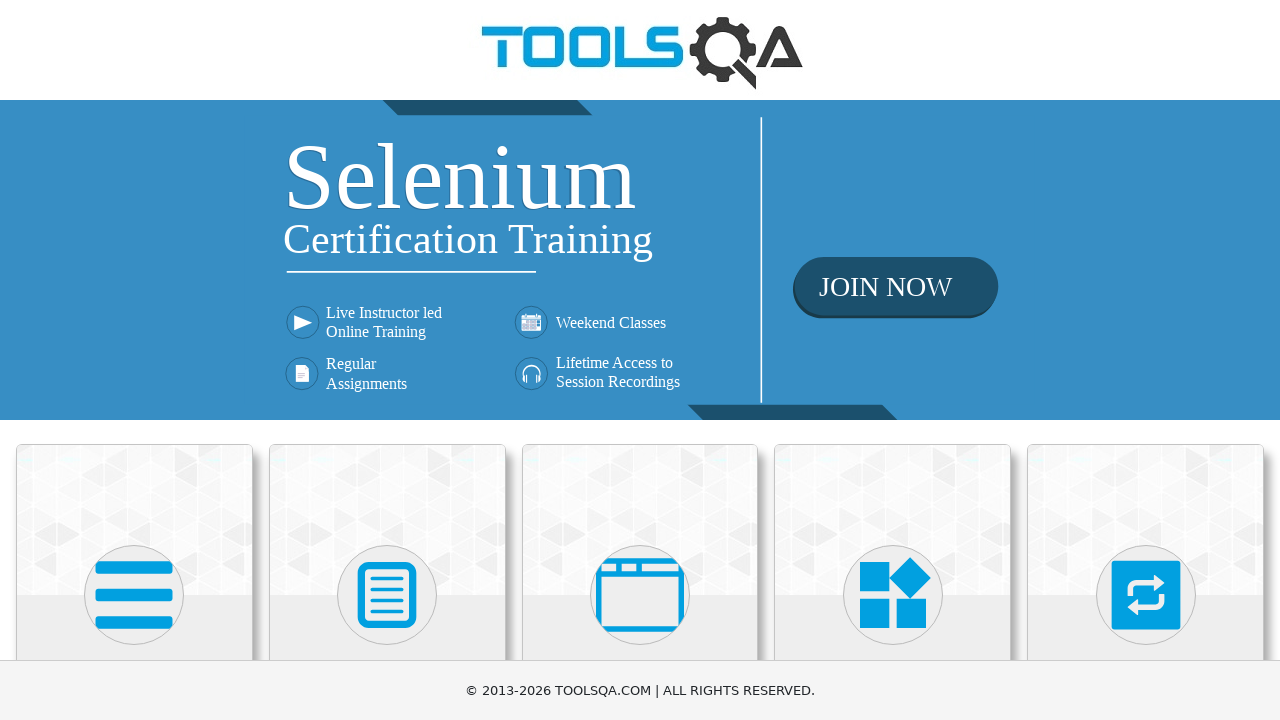

Clicked Elements menu at (134, 360) on internal:text="Elements"i
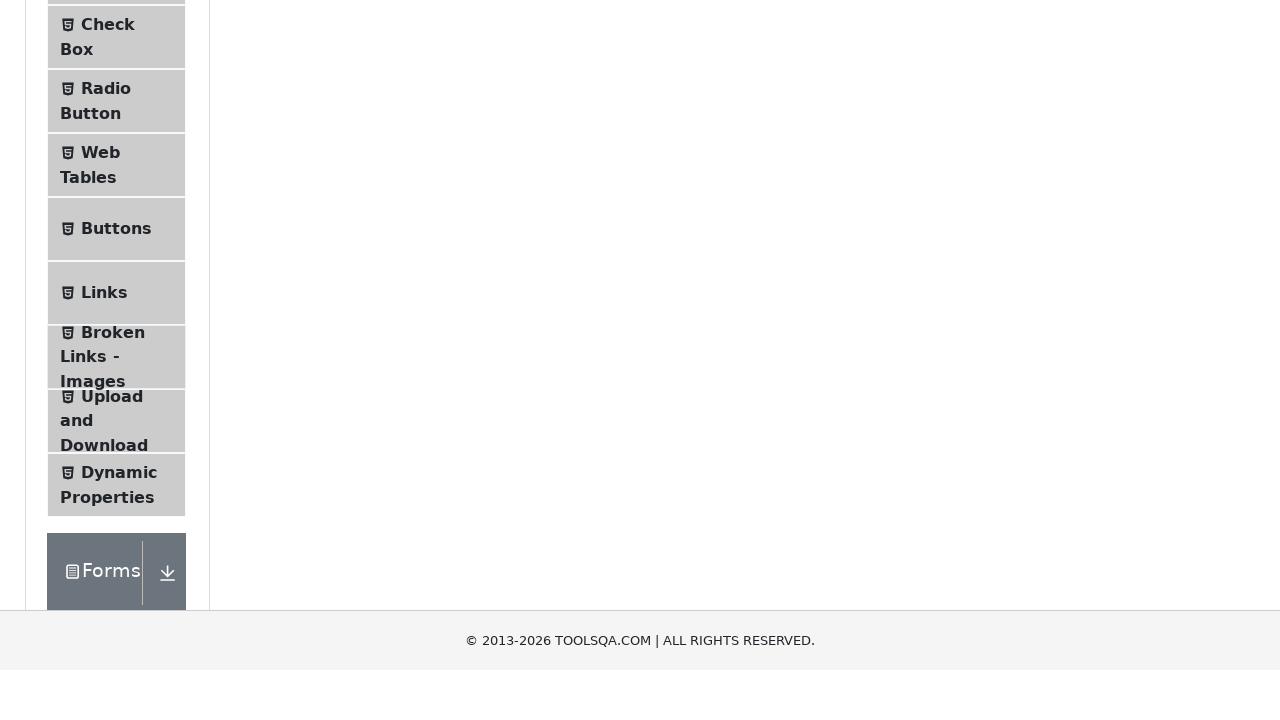

Clicked Text Box option at (119, 261) on internal:text="Text Box"i
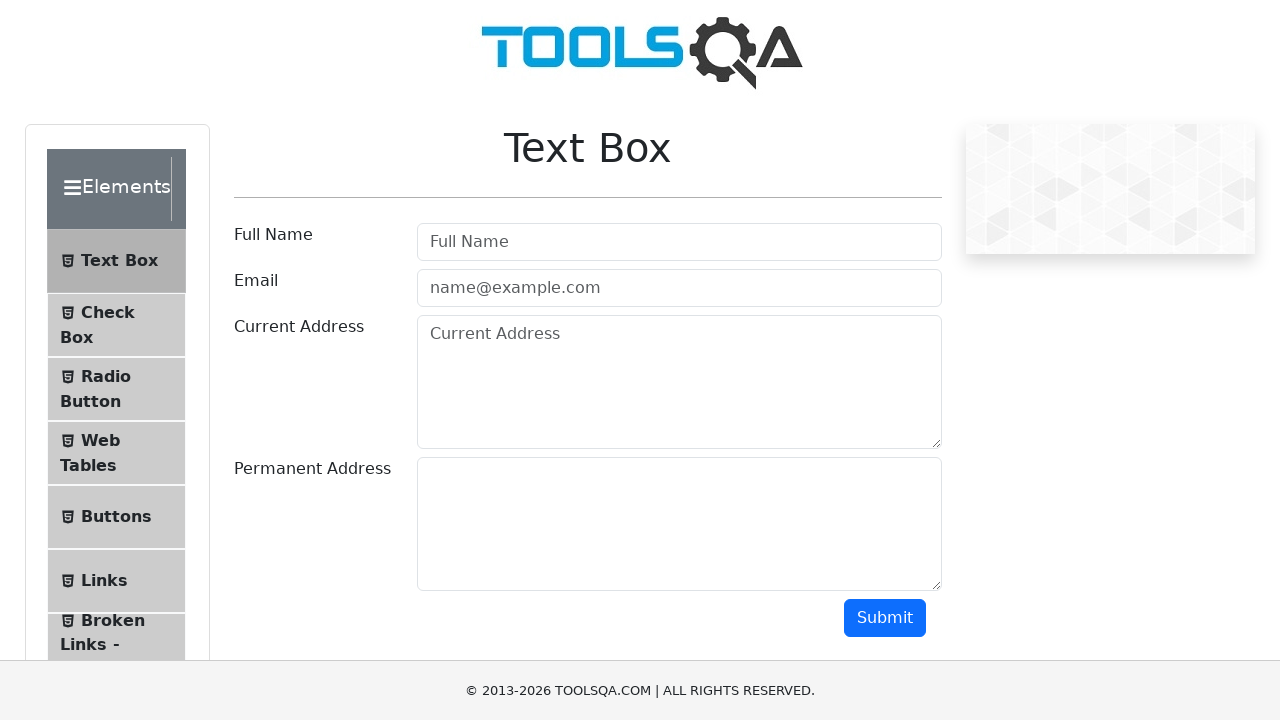

Clicked Full Name input field at (679, 242) on internal:attr=[placeholder="Full Name"i]
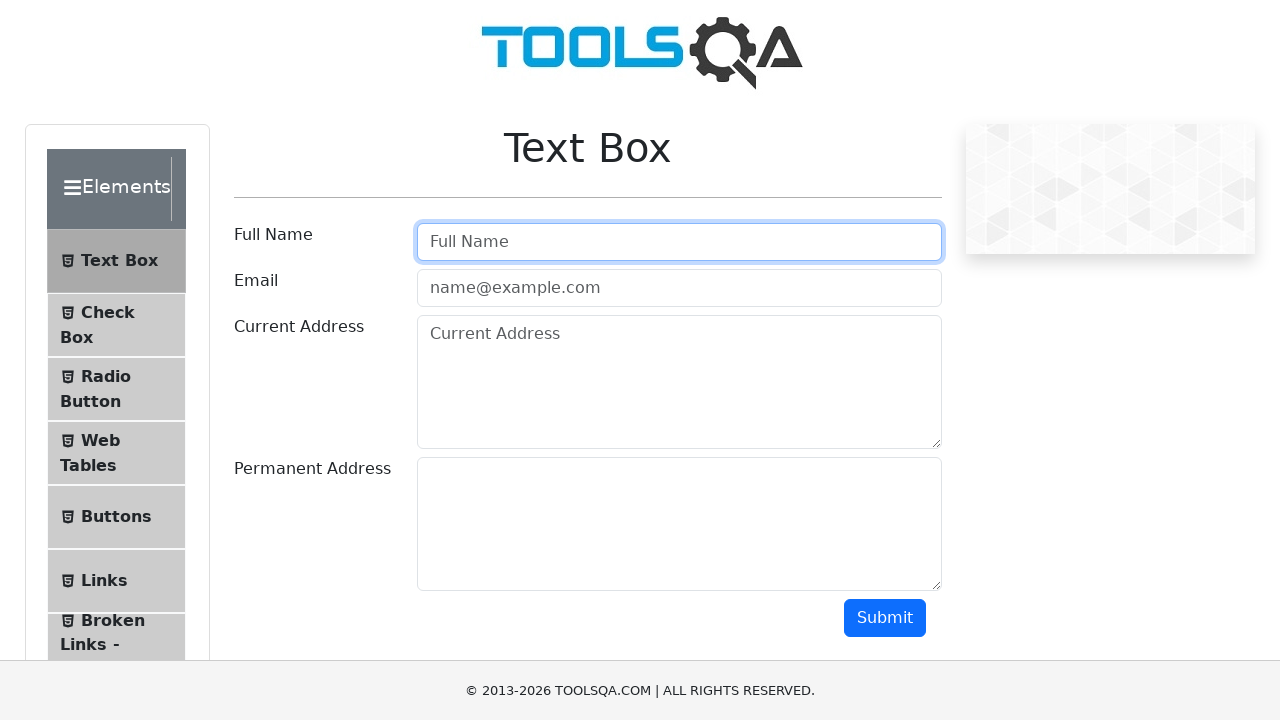

Entered 'Aleks Stef' in Full Name field on internal:attr=[placeholder="Full Name"i]
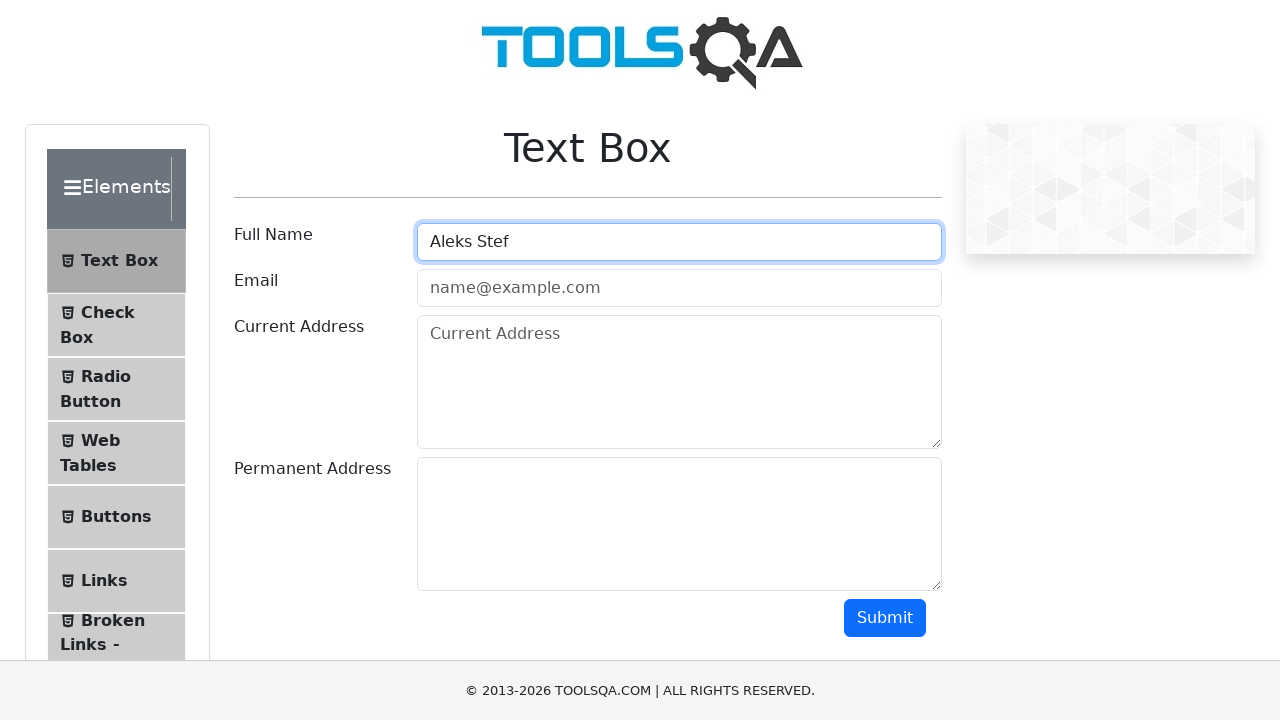

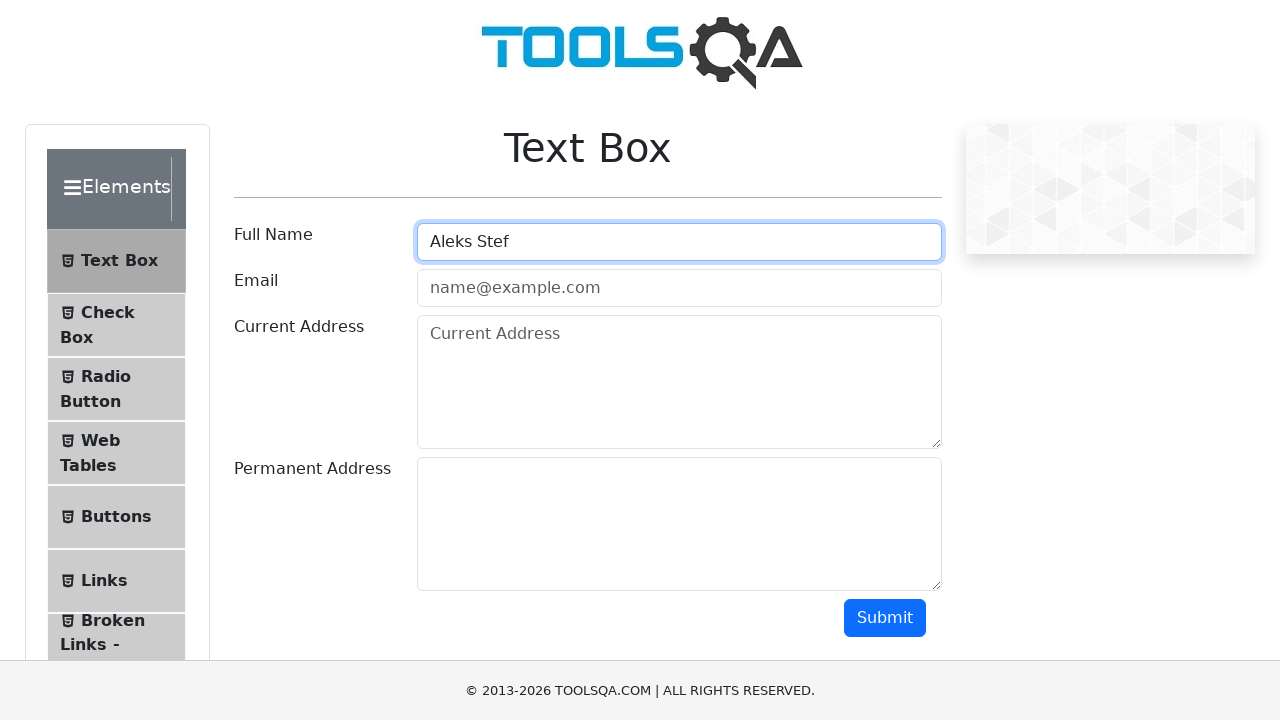